Tests the jQuery UI selectable widget by selecting multiple items (Item 1, Item 2, Item 3) using Ctrl+click to simulate multi-selection behavior

Starting URL: https://jqueryui.com/selectable/

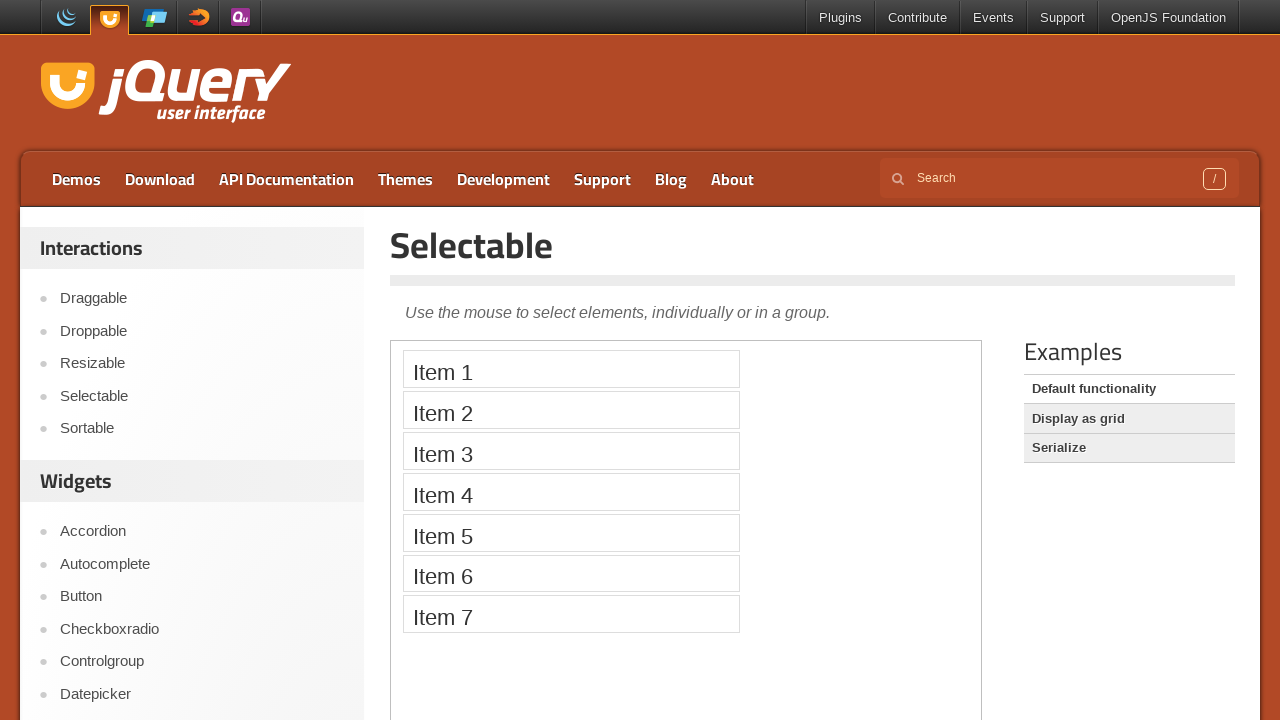

Located the demo iframe containing the selectable widget
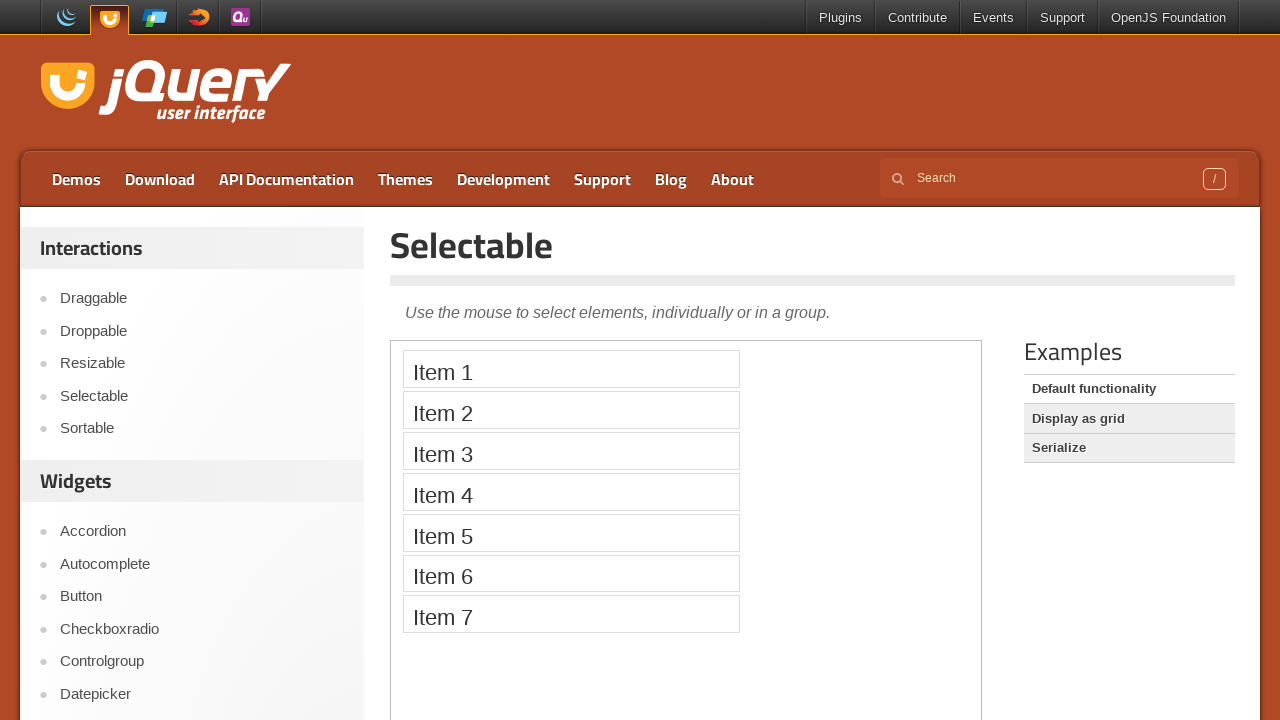

Ctrl+clicked on Item 1 to start multi-selection at (571, 369) on iframe.demo-frame >> internal:control=enter-frame >> xpath=//li[text()='Item 1']
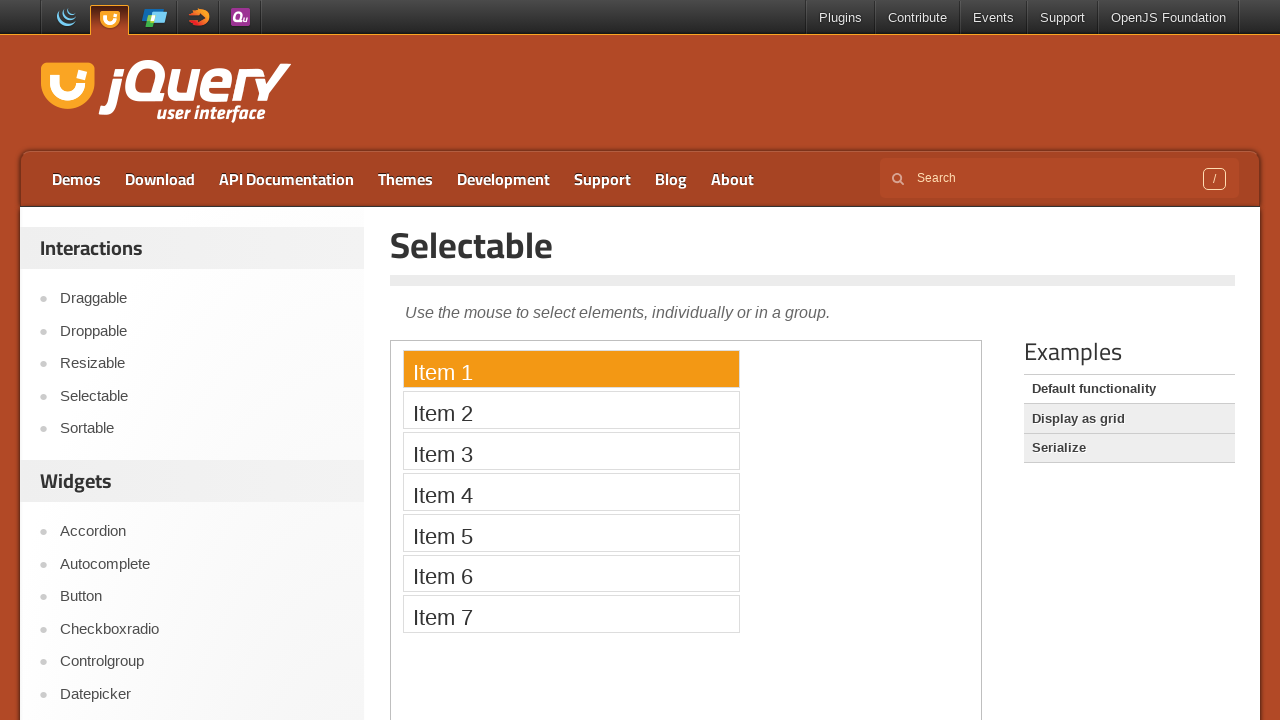

Ctrl+clicked on Item 2 to add to selection at (571, 410) on iframe.demo-frame >> internal:control=enter-frame >> xpath=//li[text()='Item 2']
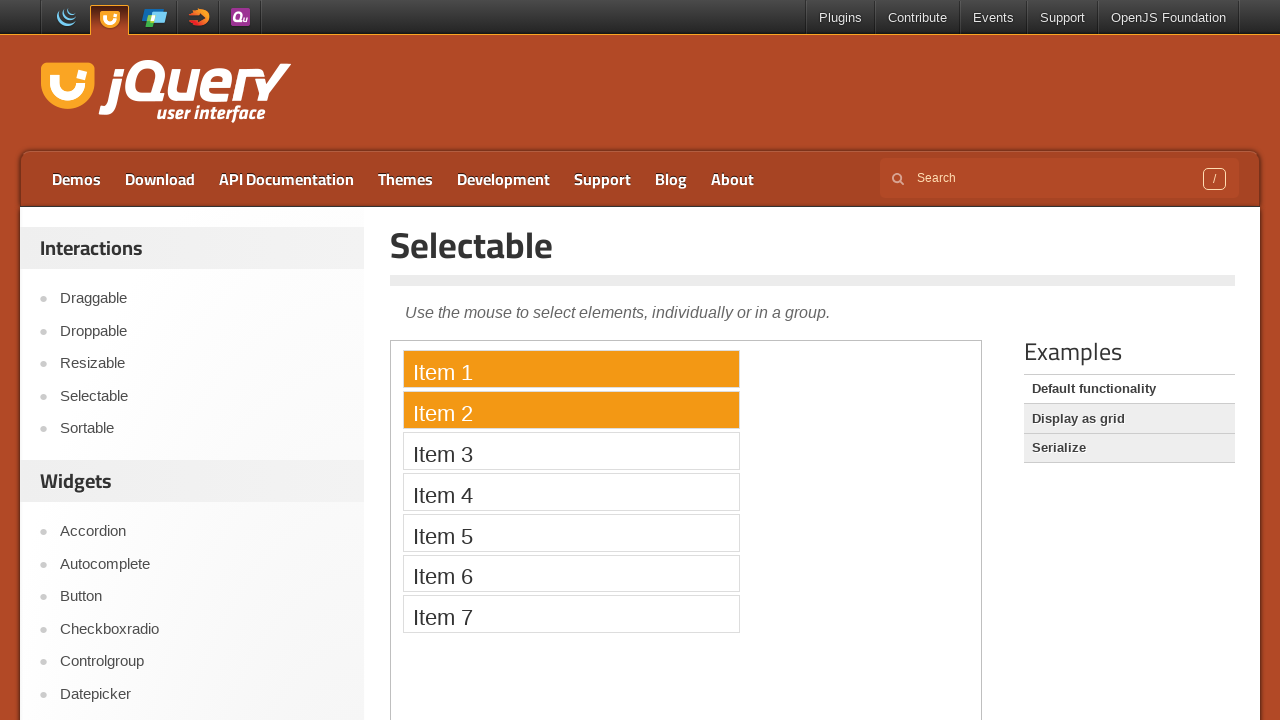

Ctrl+clicked on Item 3 to add to selection at (571, 451) on iframe.demo-frame >> internal:control=enter-frame >> xpath=//li[text()='Item 3']
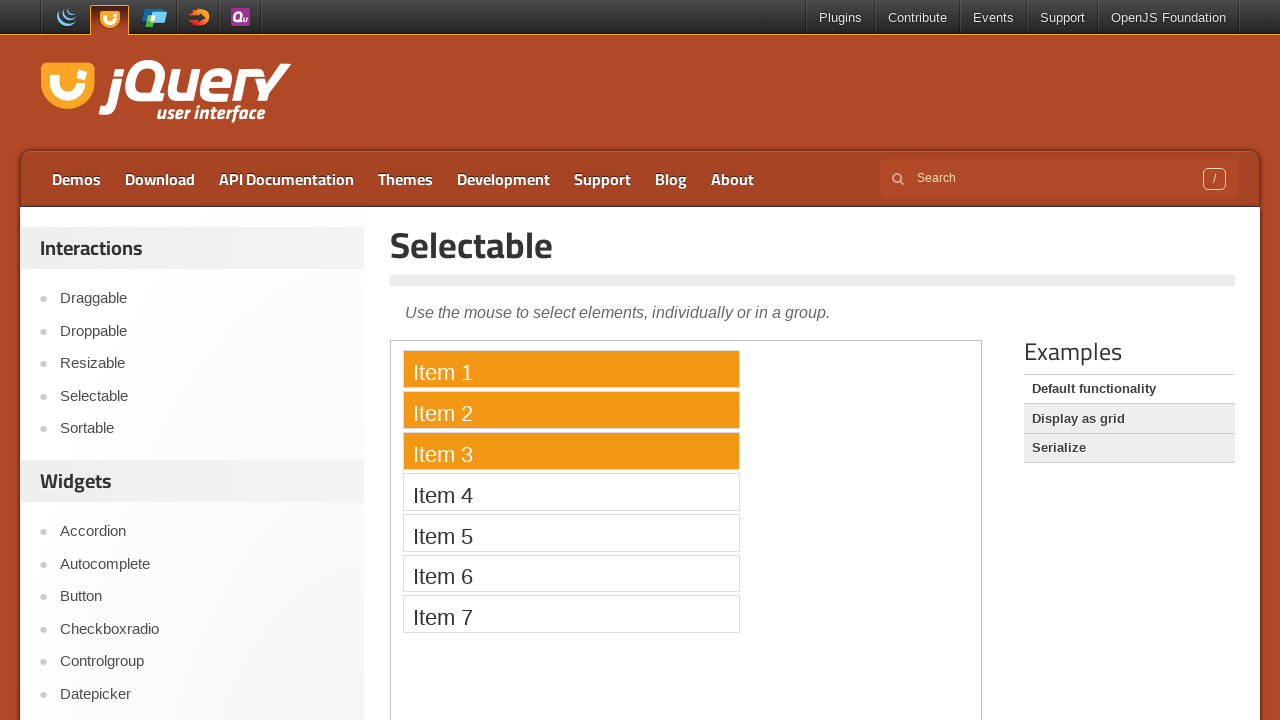

Waited 500ms for multi-selection to be fully applied
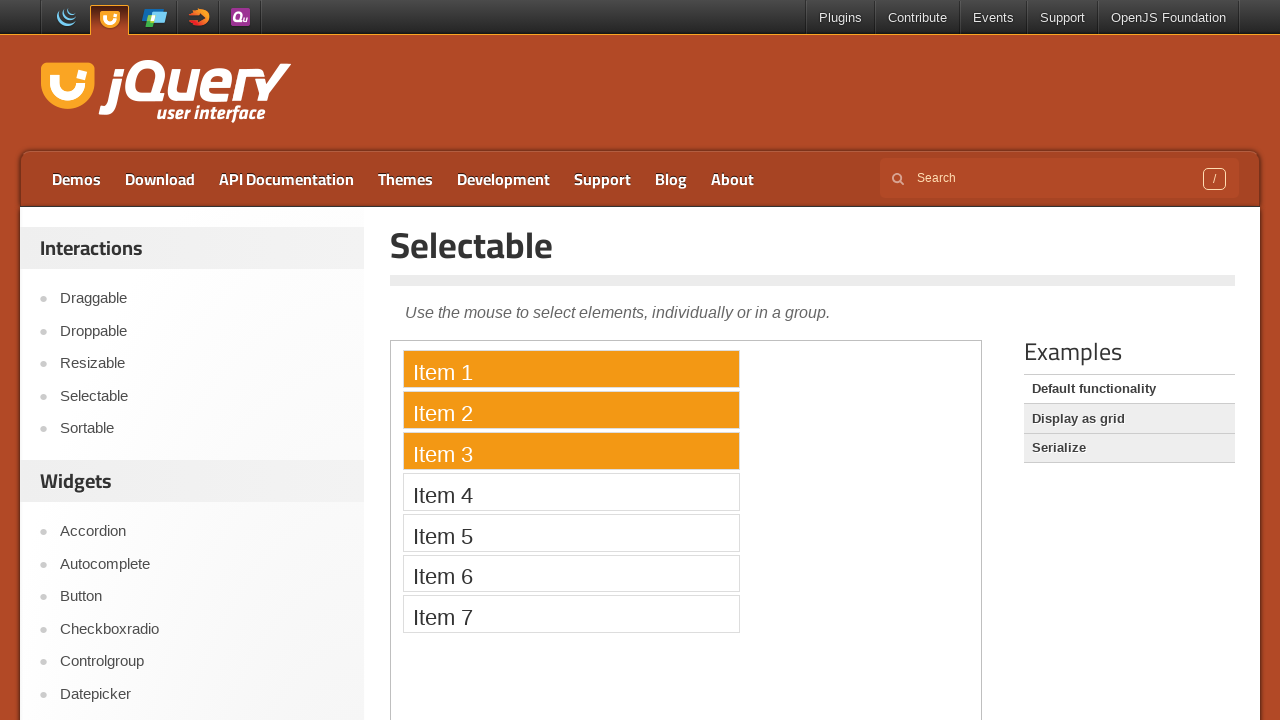

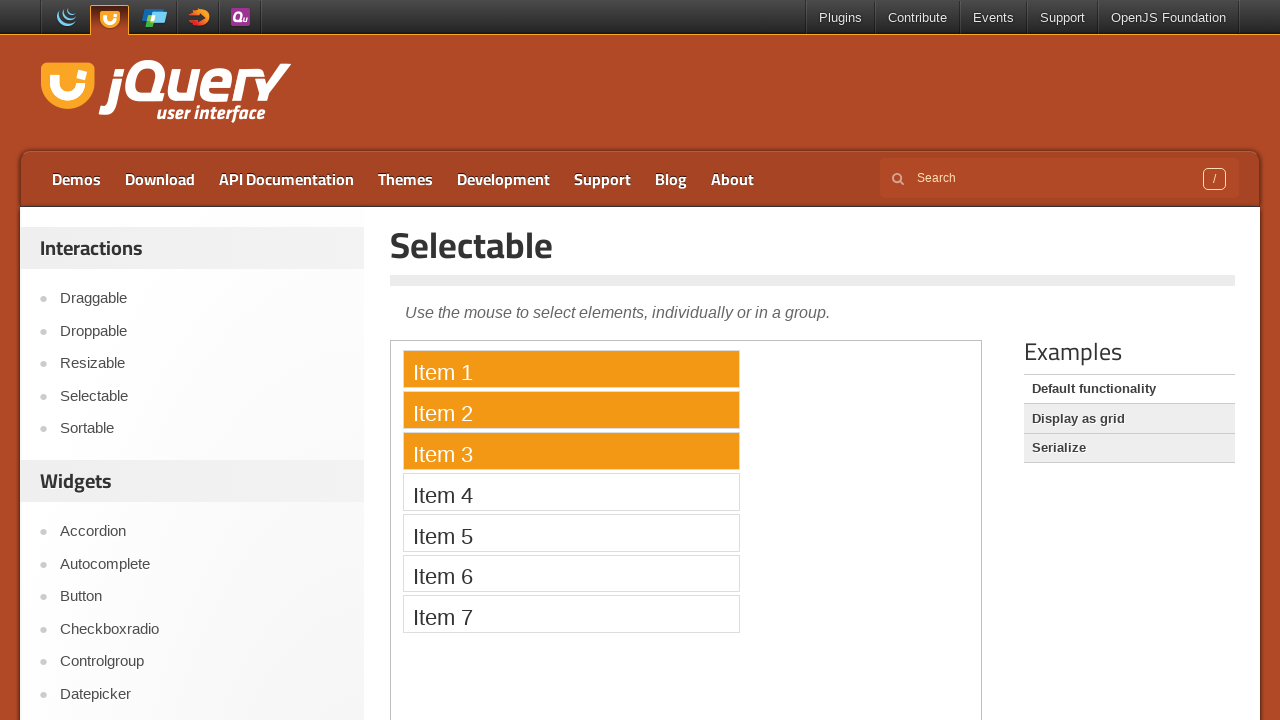